Tests login error message when using an invalid password on a demo site

Starting URL: http://the-internet.herokuapp.com/login

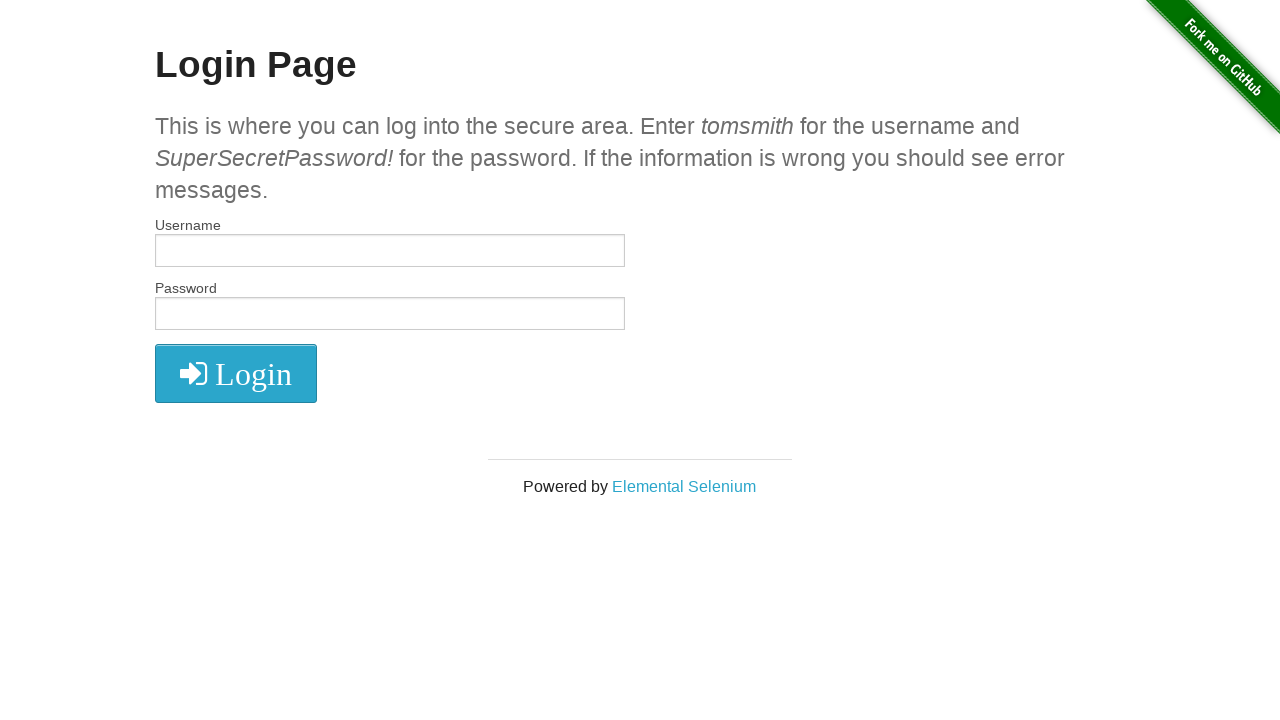

Filled username field with 'tomsmith' on #username
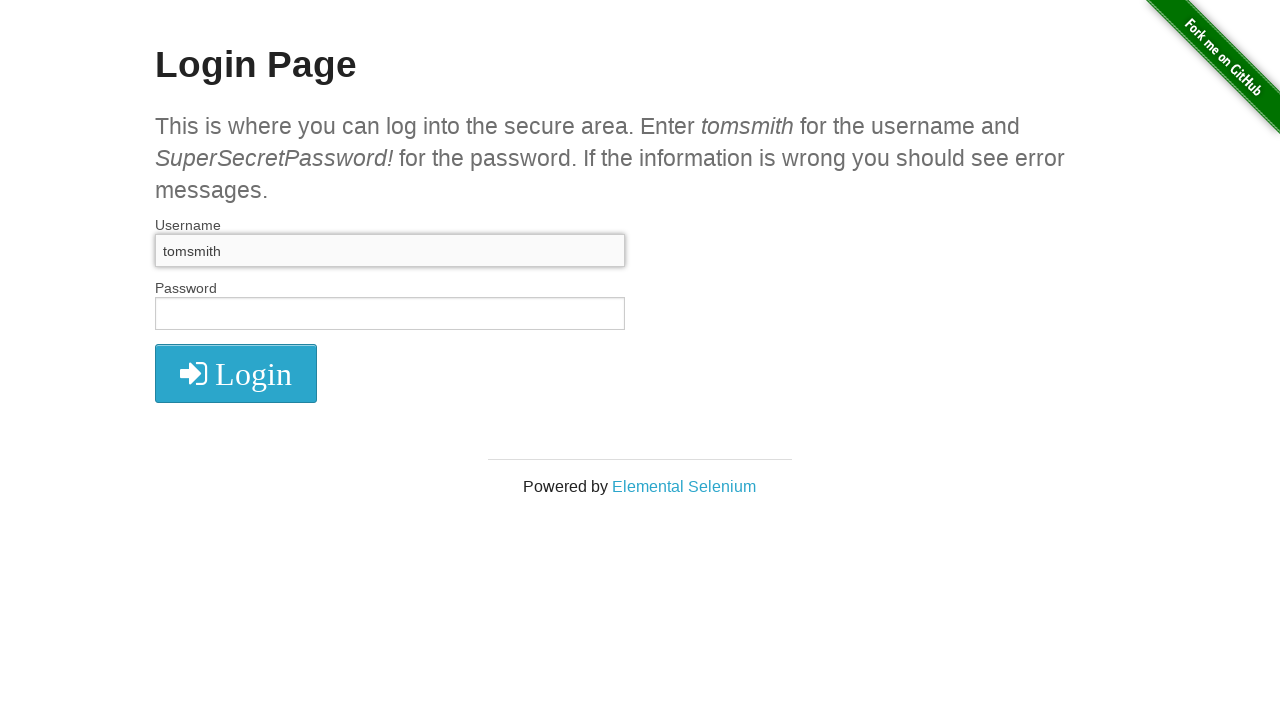

Filled password field with invalid password 'SuperSecretPassword' on input[name='password']
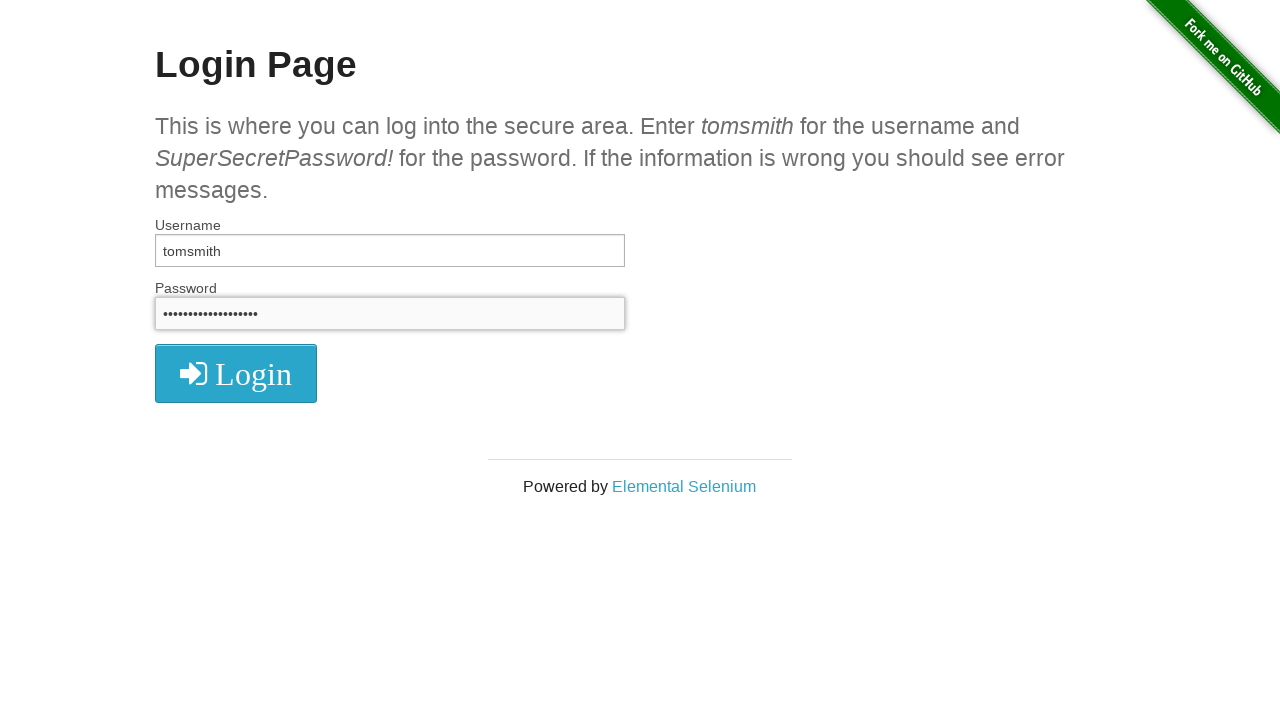

Clicked login button to attempt authentication at (236, 373) on button[type='submit']
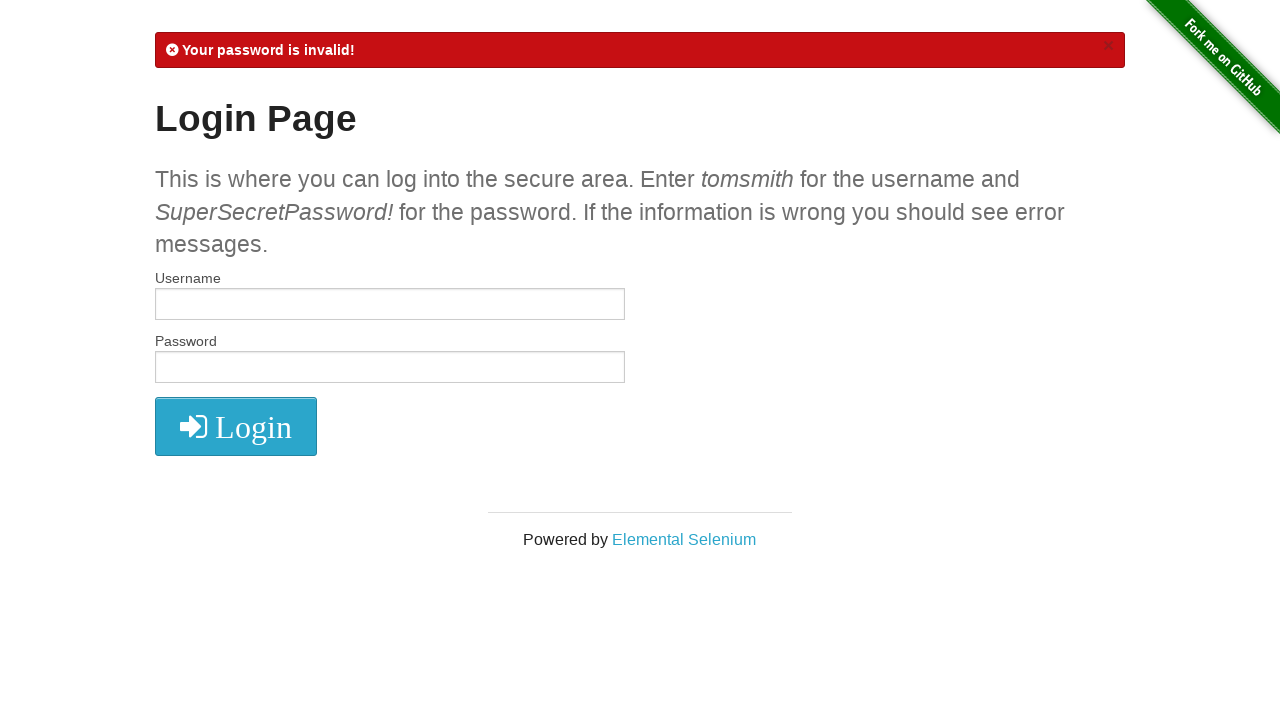

Verified error message 'Your password is invalid!' appeared on page
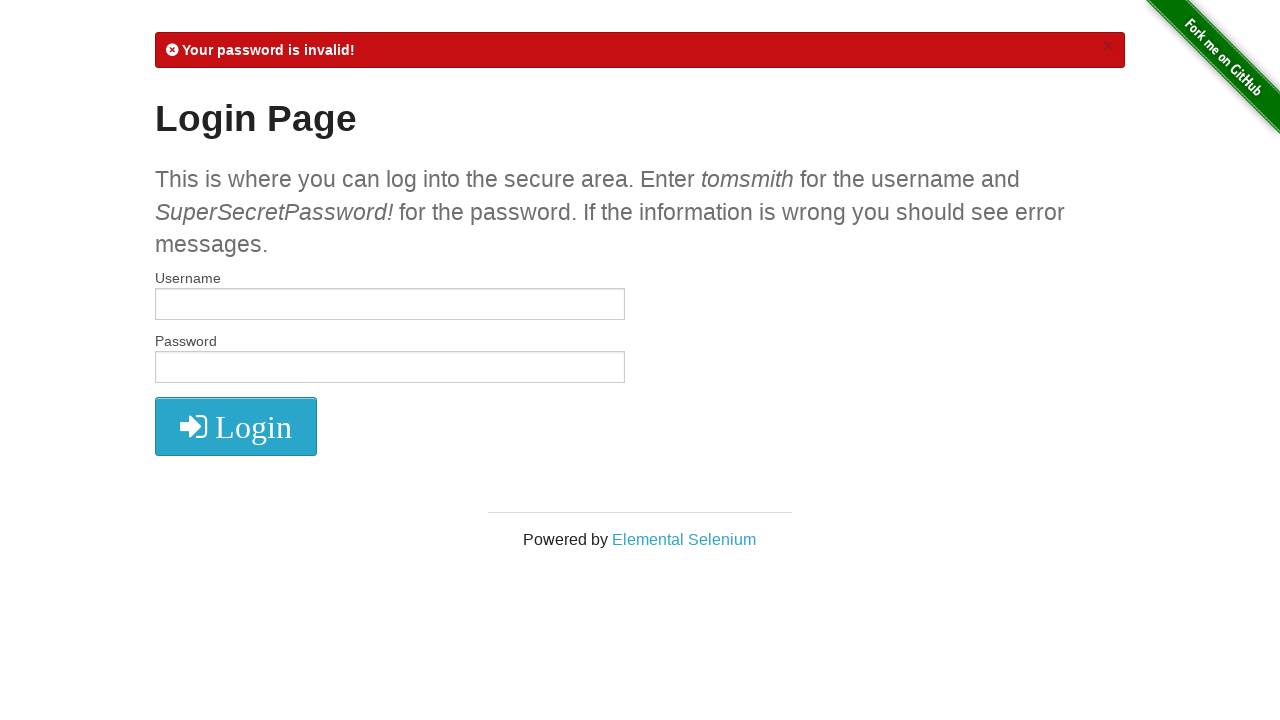

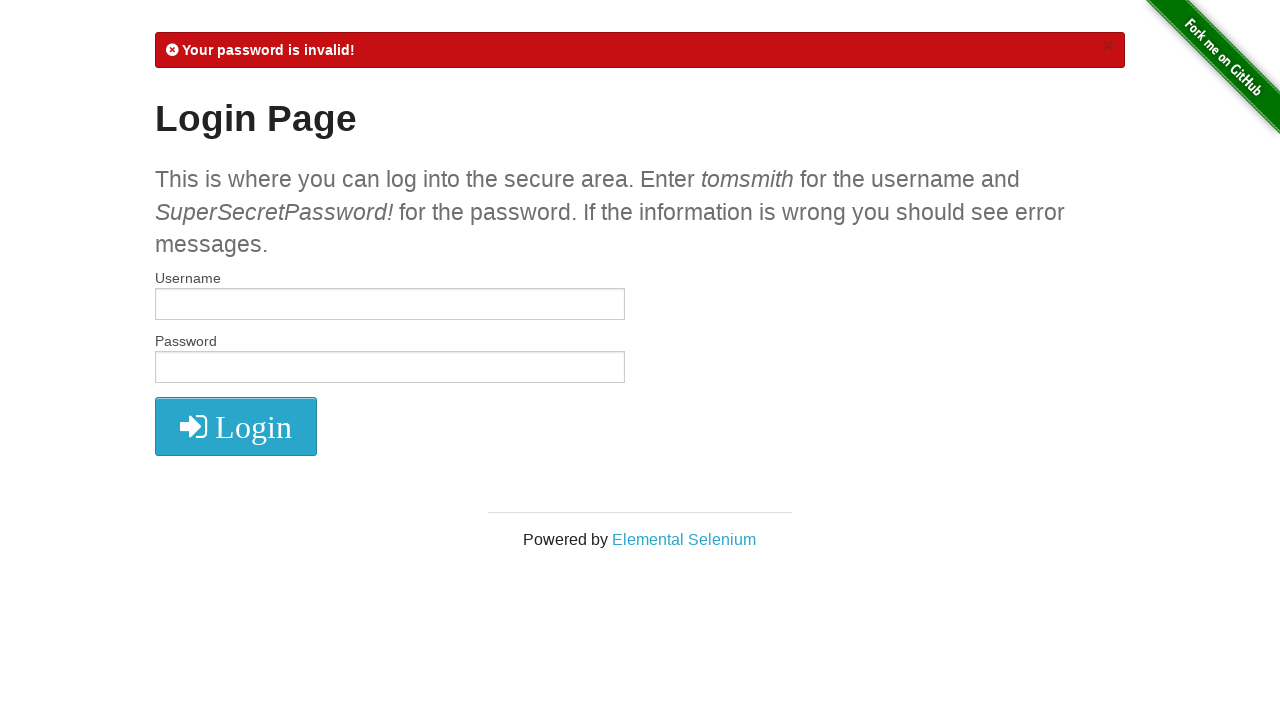